Tests a registration form by filling first name, last name, and email, then verifies successful registration message.

Starting URL: http://suninjuly.github.io/registration1.html

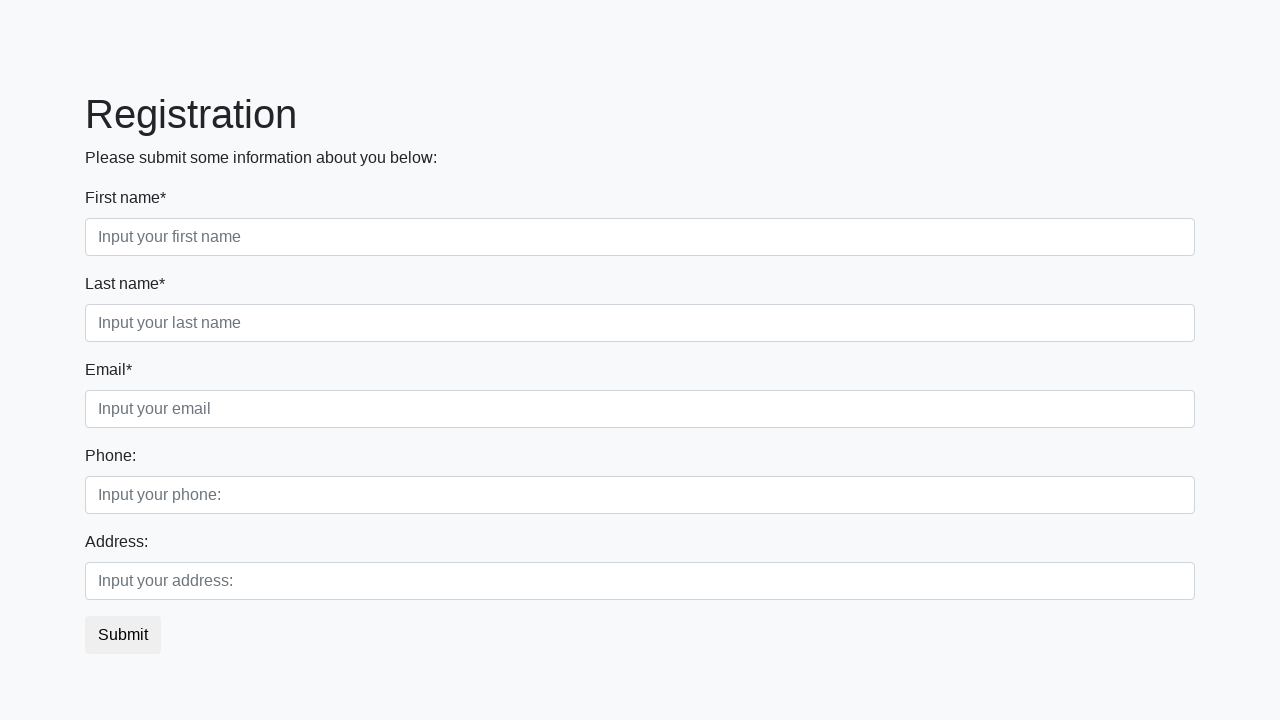

Filled first name field with 'Ivan' on .form-control.first
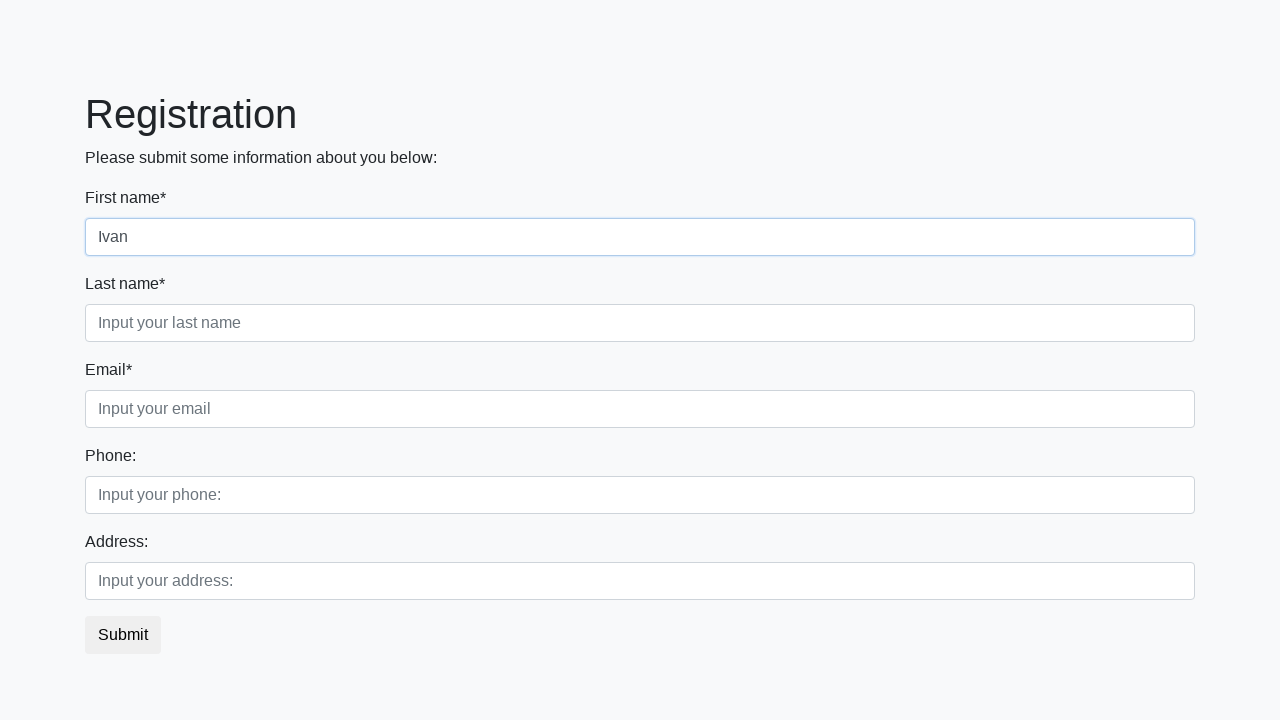

Filled last name field with 'Krokhmal' on .form-control.second
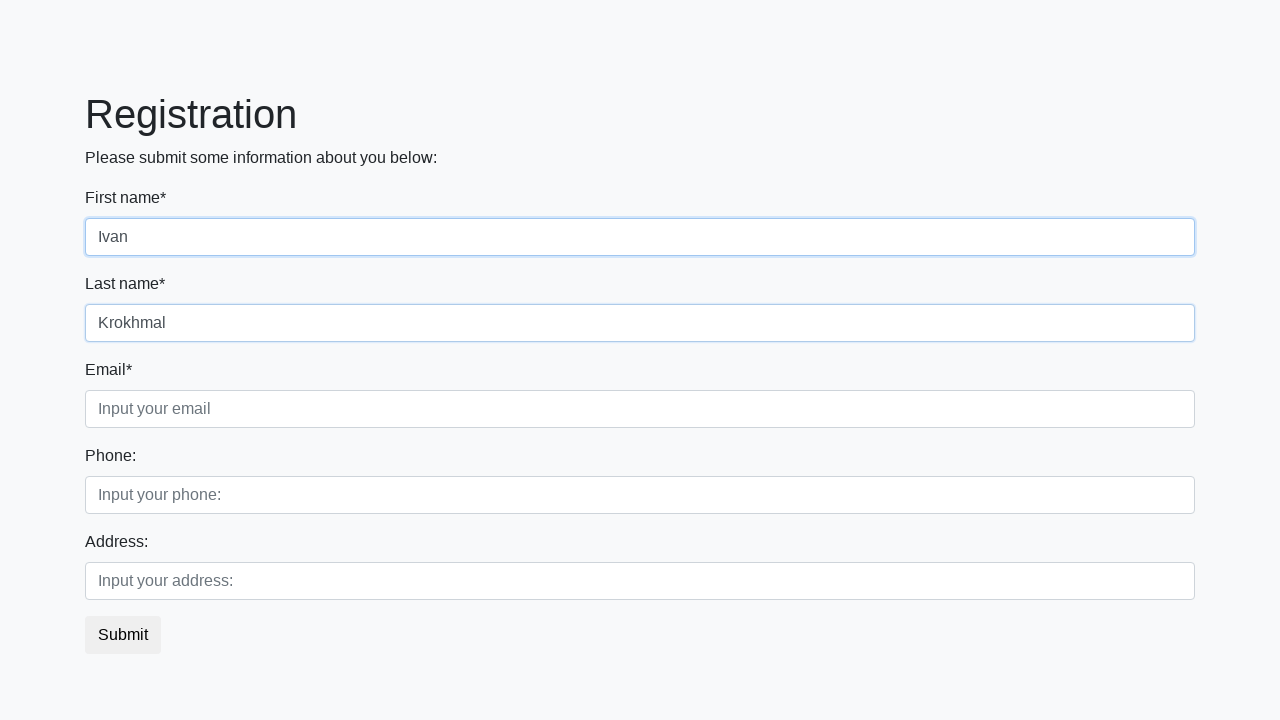

Filled email field with 'Krokh@ukr.net' on .form-control.third
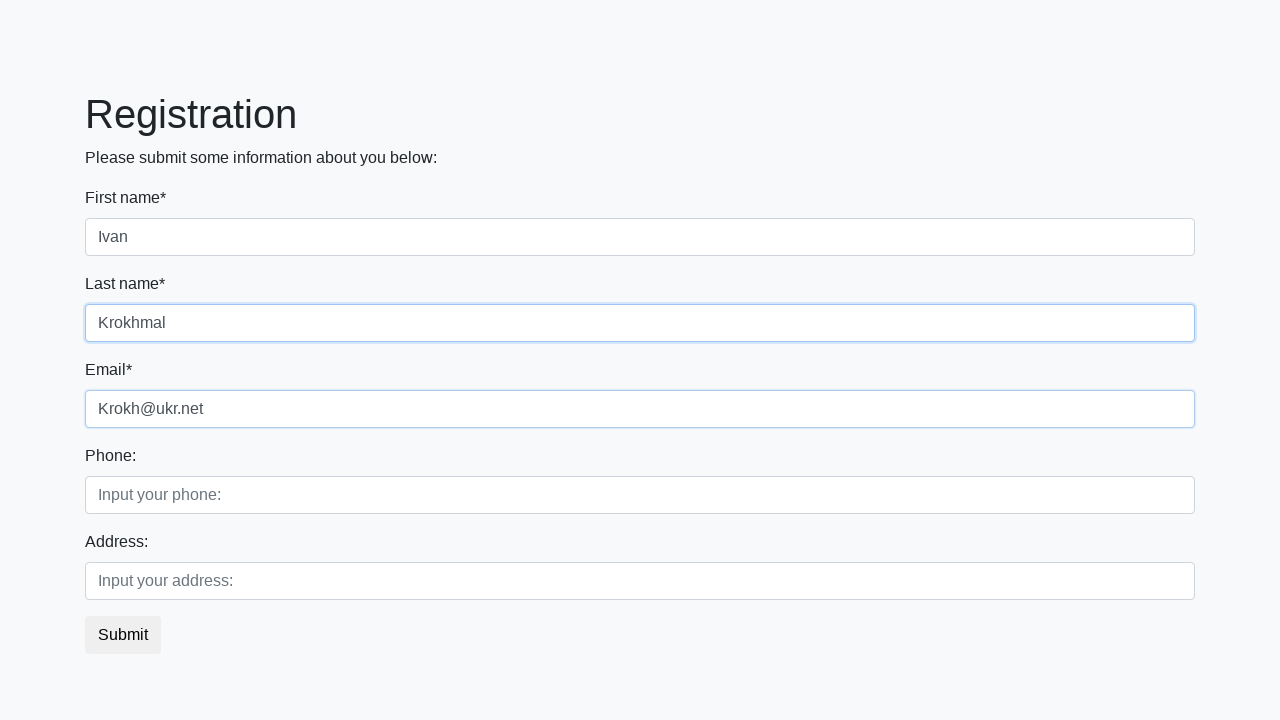

Clicked submit button to register at (123, 635) on button[type='submit']
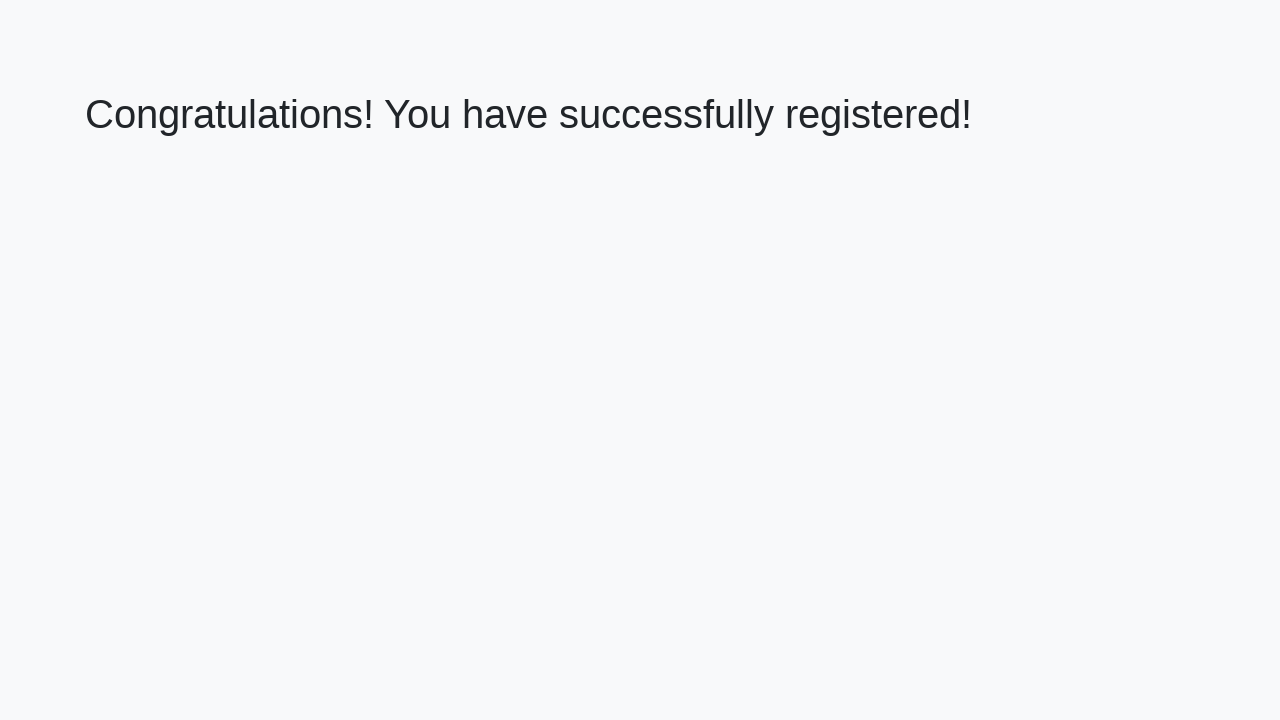

Registration success message appeared
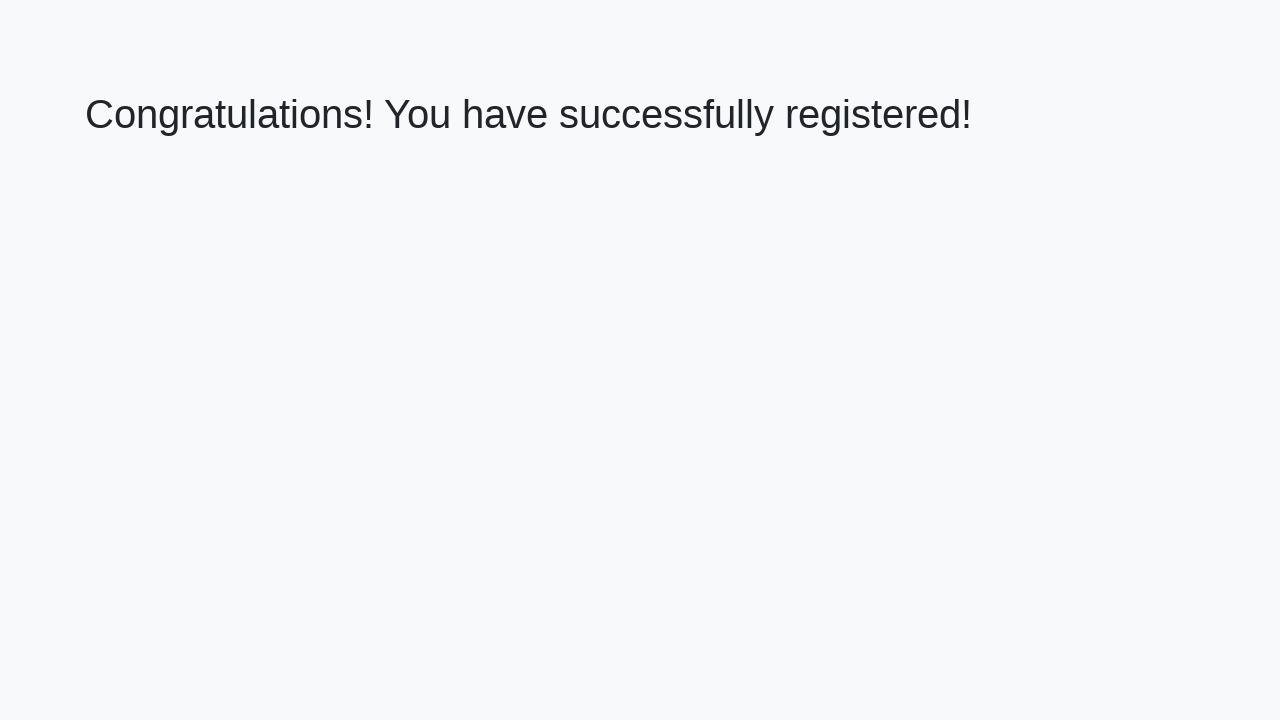

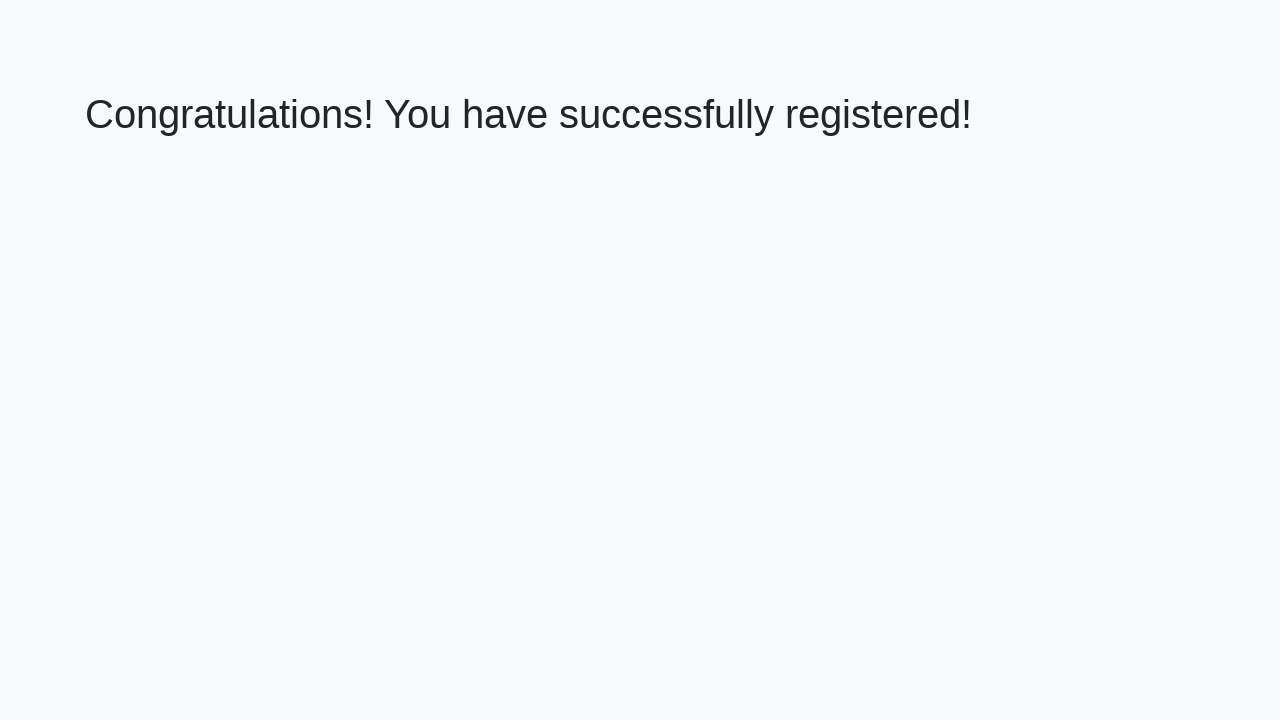